Tests radio button and checkbox functionality on a practice automation page by selecting different options and verifying their selection state

Starting URL: https://www.rahulshettyacademy.com/AutomationPractice/

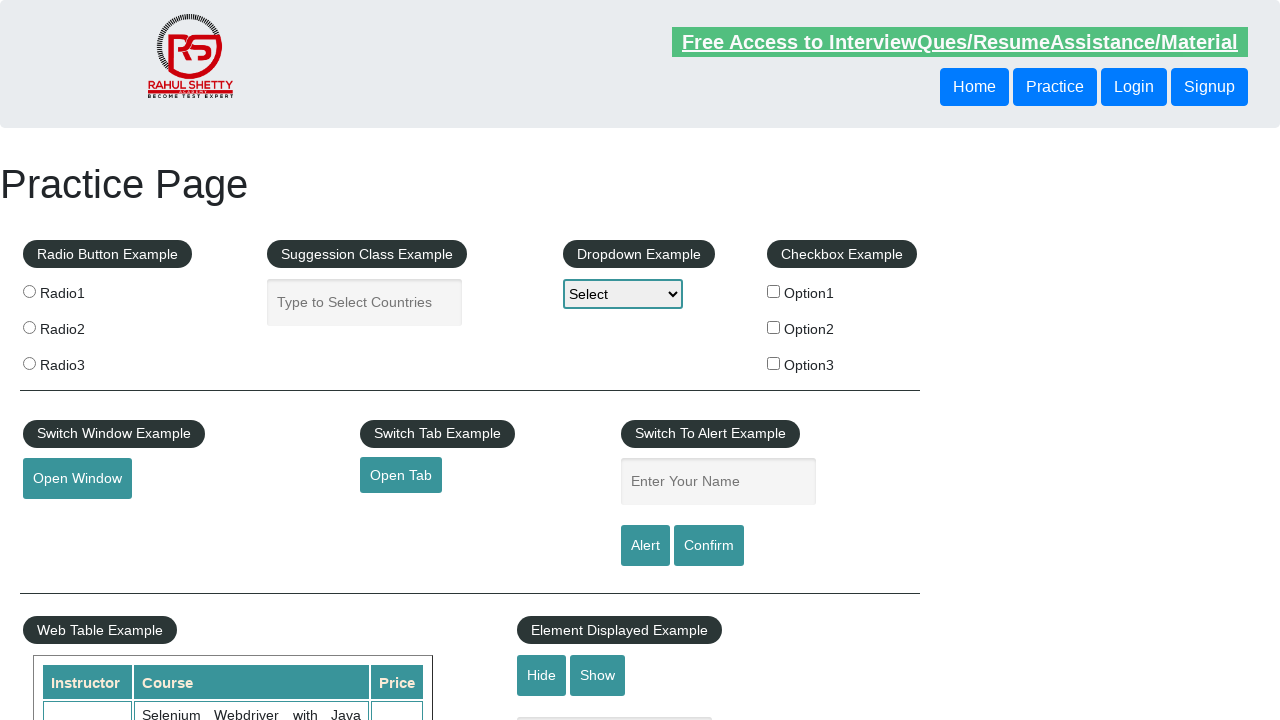

Navigated to automation practice page
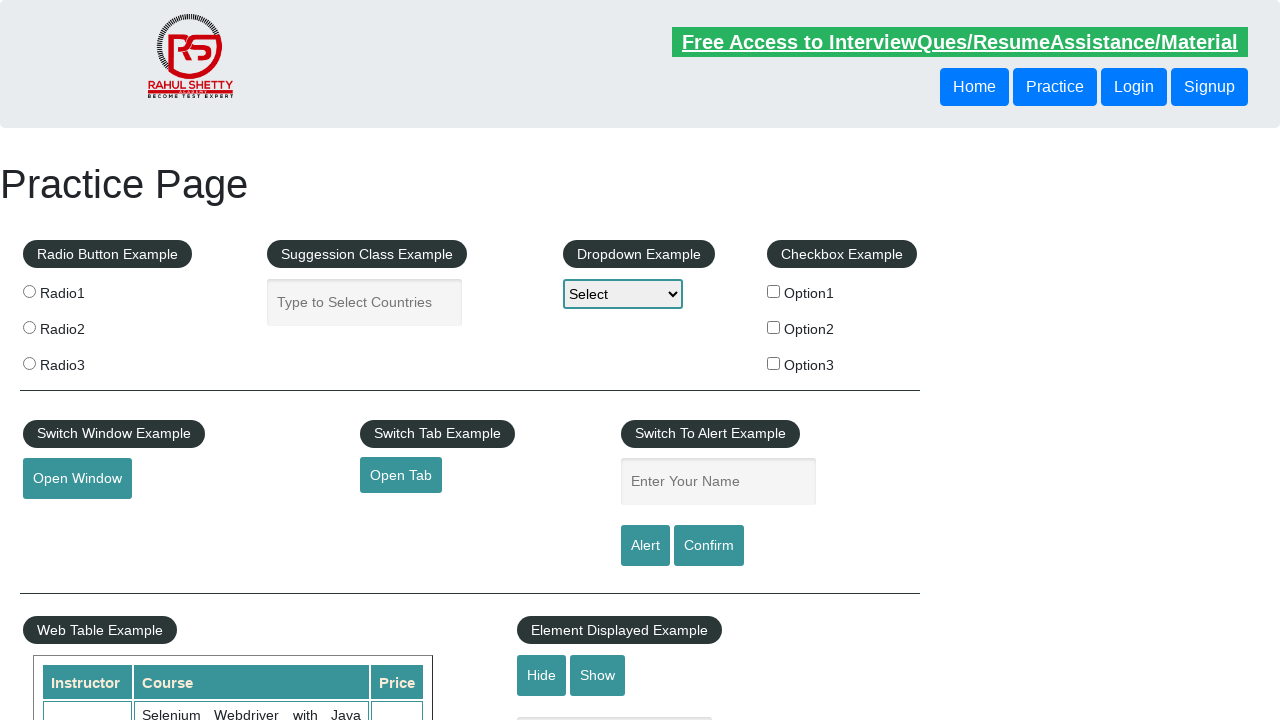

Clicked first radio button at (29, 291) on xpath=//input[@value='radio1']
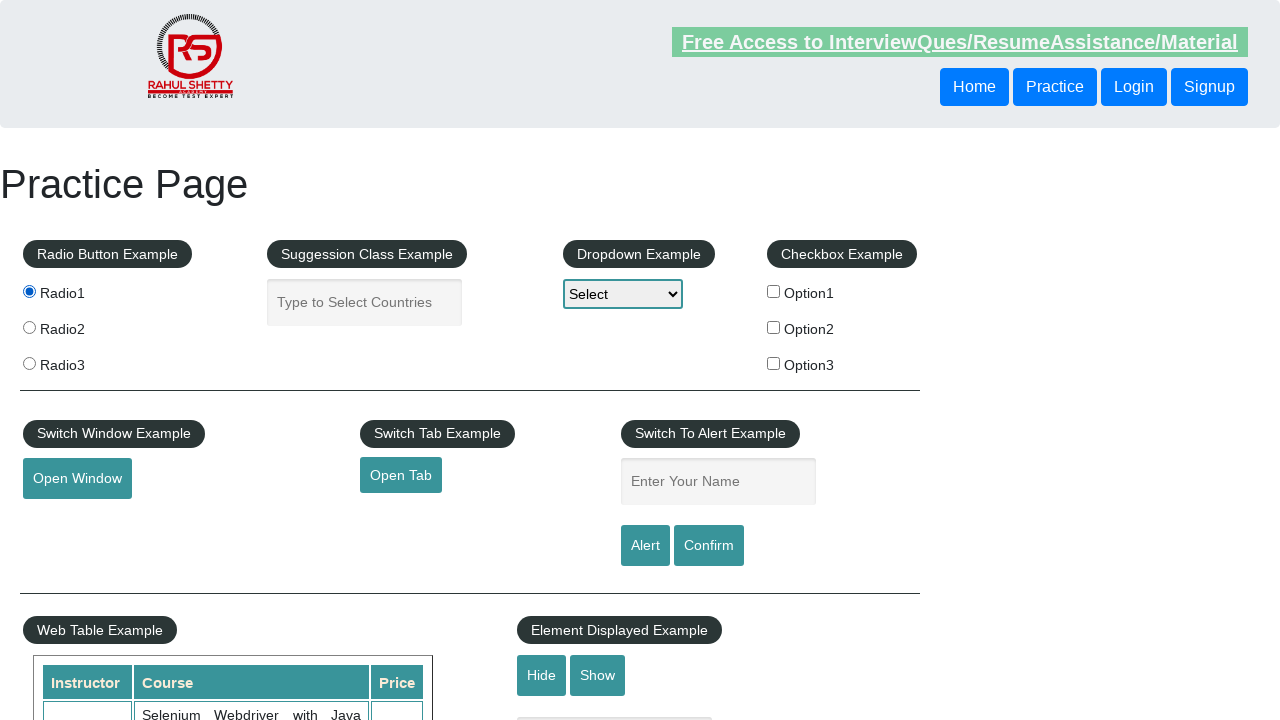

Retrieved all radio buttons - count: 3
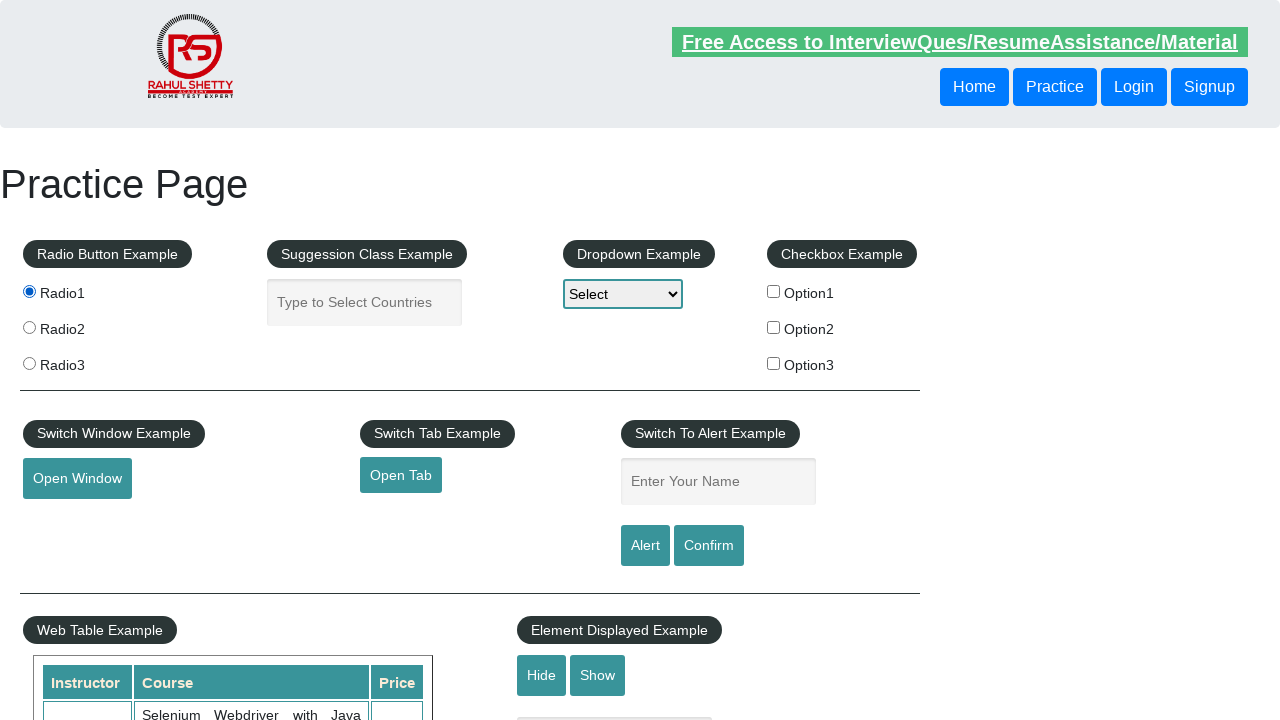

Clicked first checkbox at (774, 291) on #checkBoxOption1
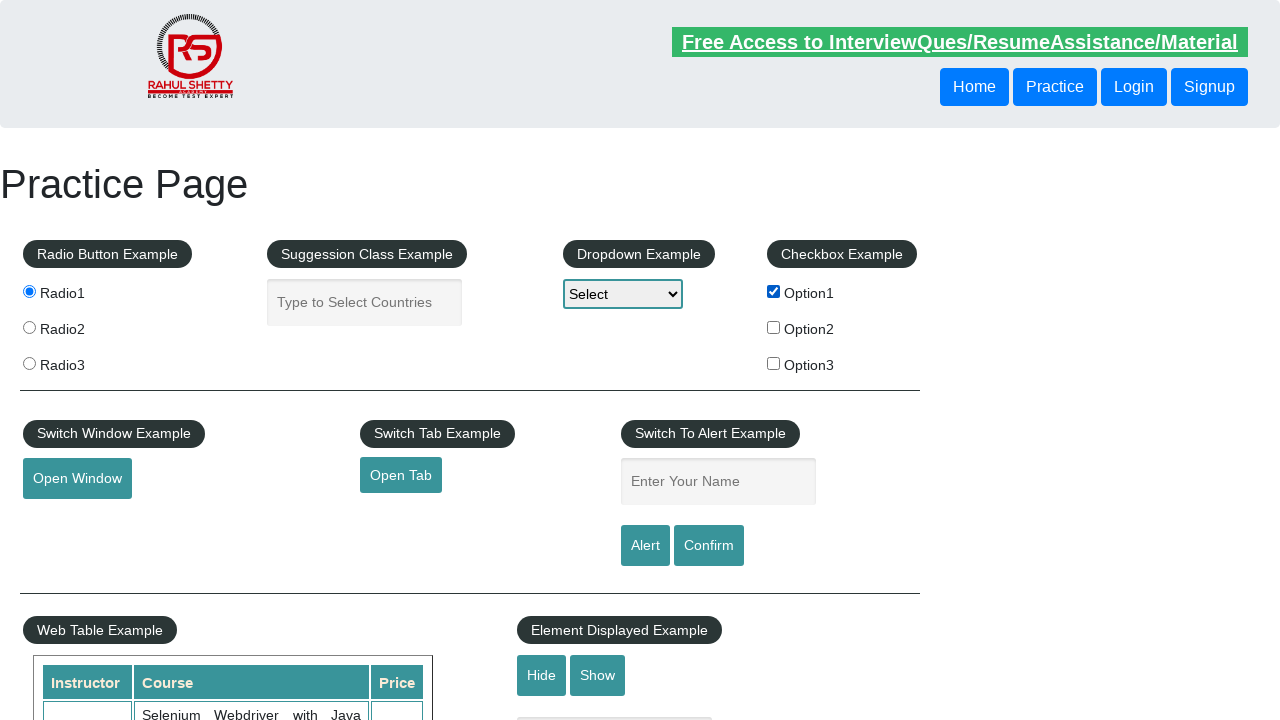

Verified first checkbox is selected: True
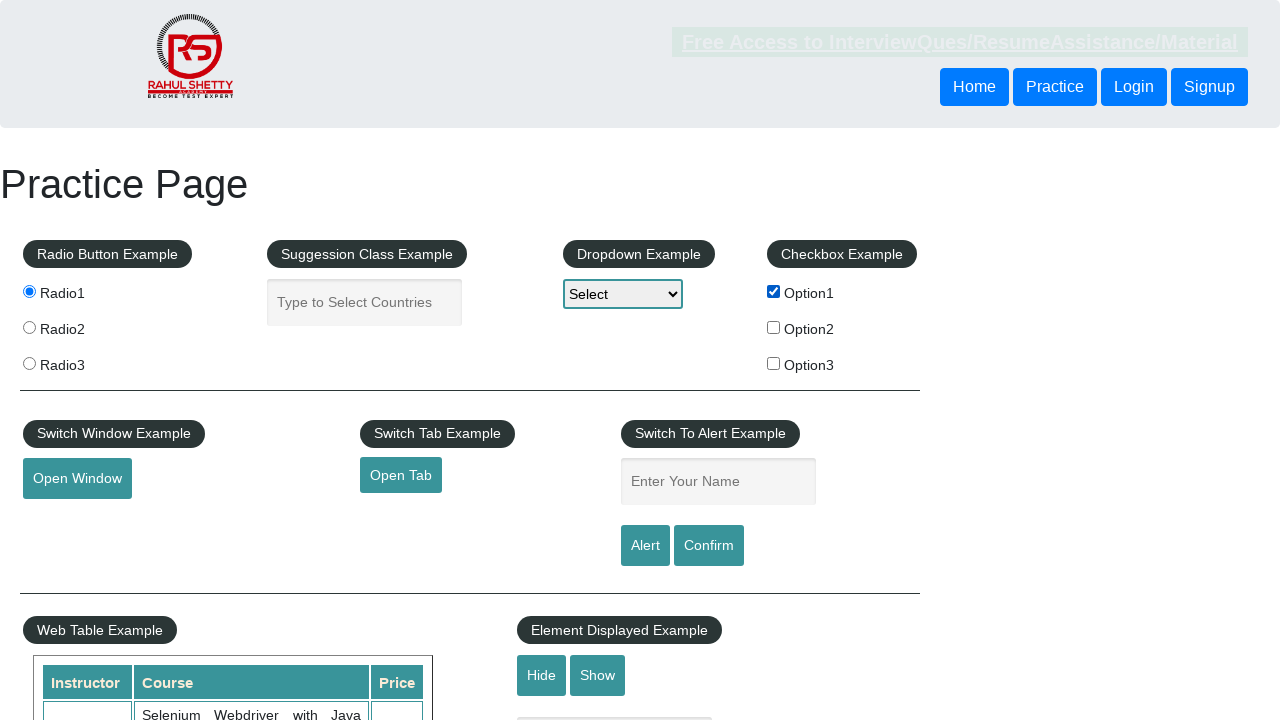

Clicked second checkbox at (774, 327) on #checkBoxOption2
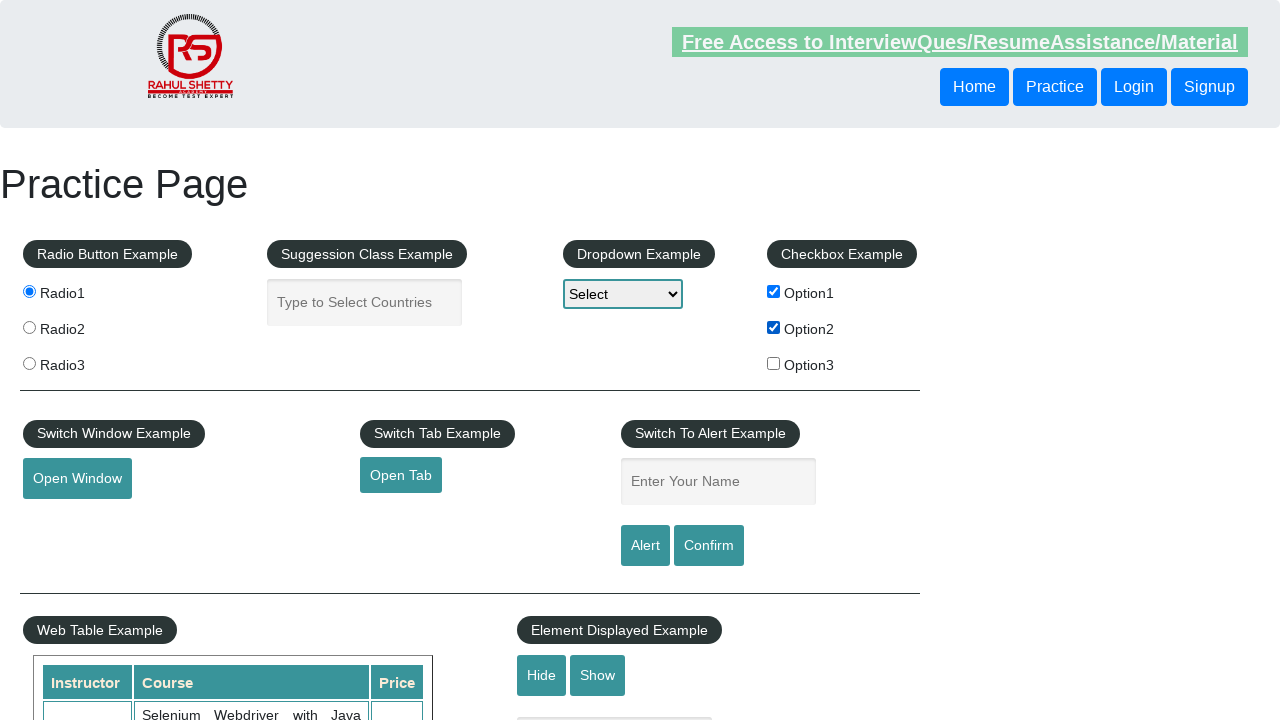

Verified second checkbox is selected: True
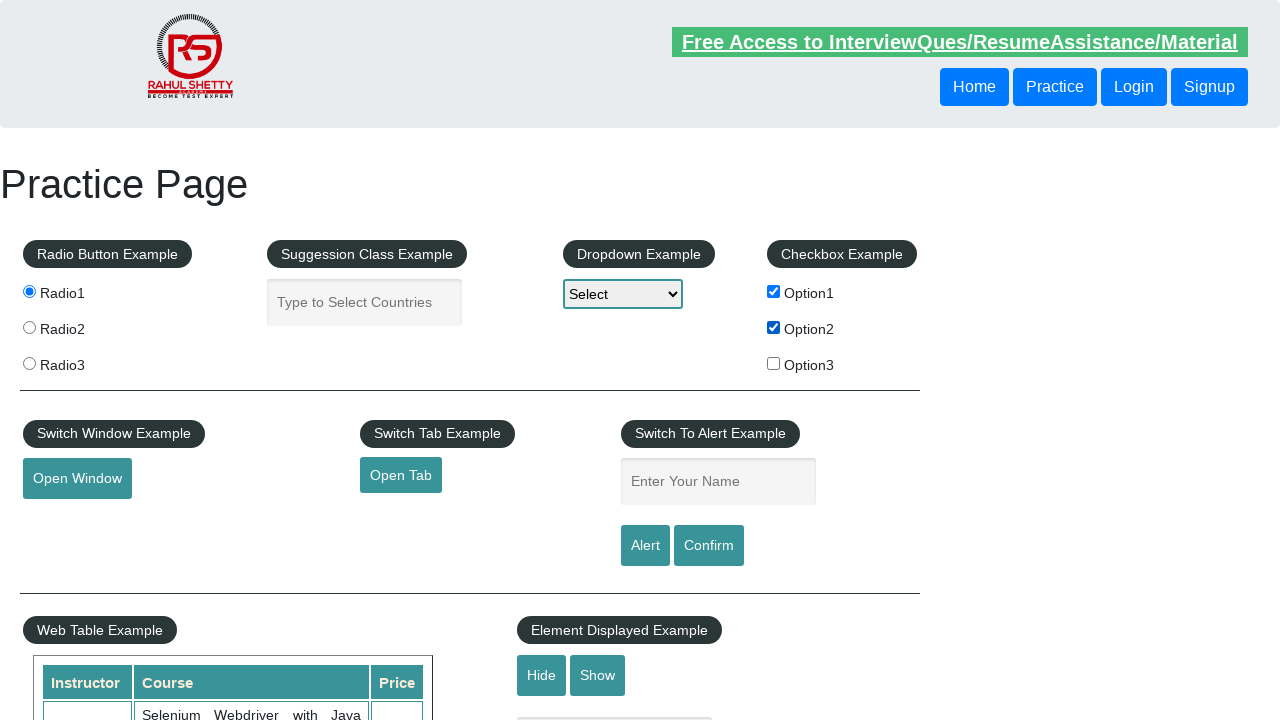

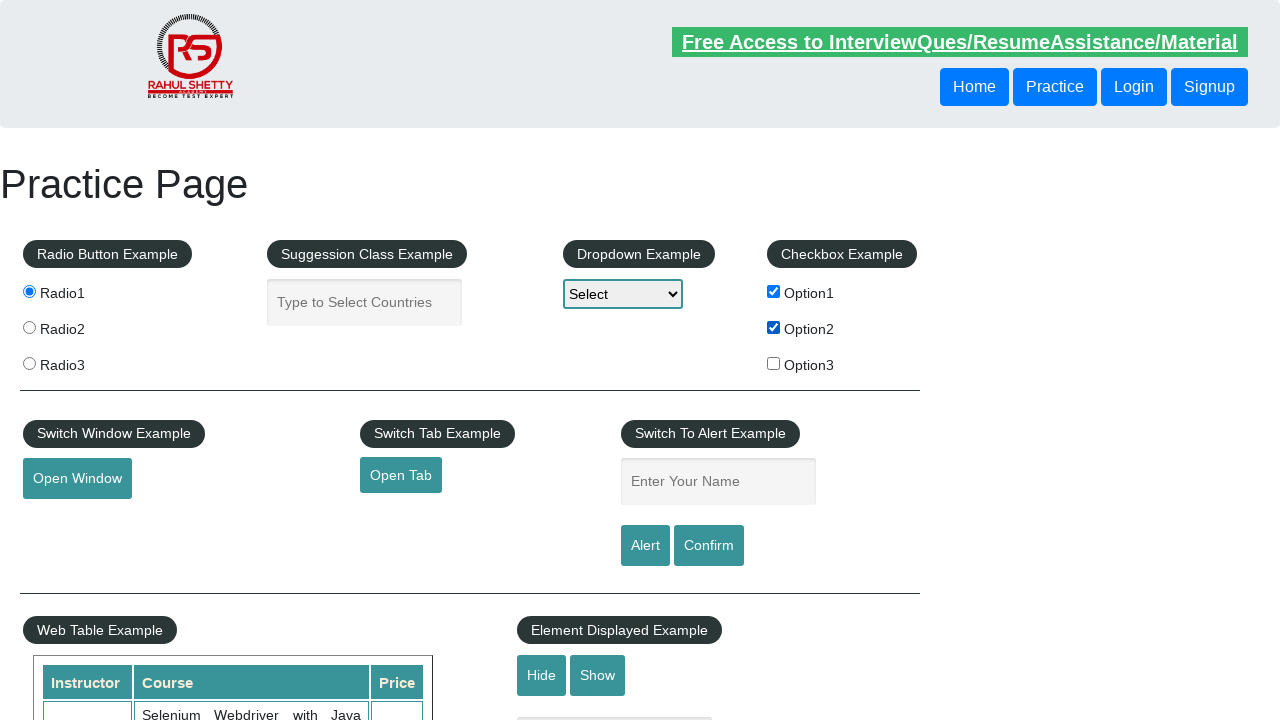